Tests alert handling by clicking a submit button that triggers an alert, then accepting the alert dialog

Starting URL: https://webapps.tekstac.com/MultipleWindow/

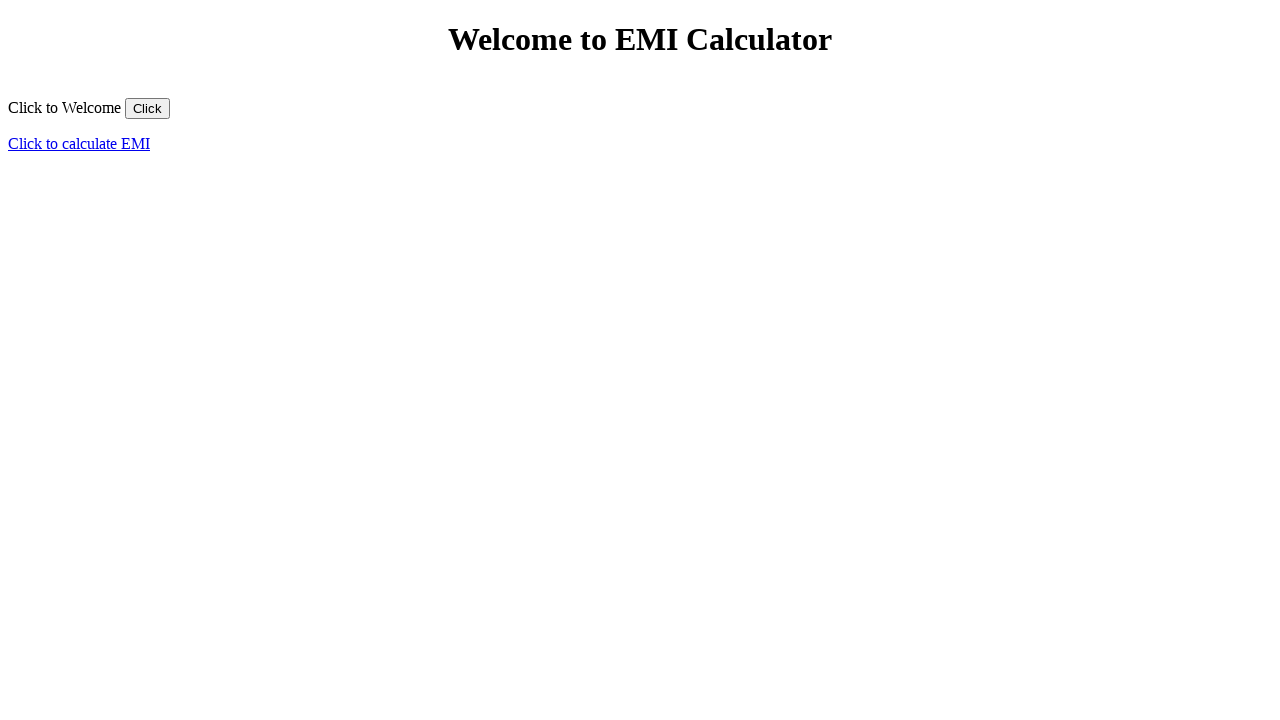

Clicked submit button to trigger alert at (148, 108) on input[type='submit']
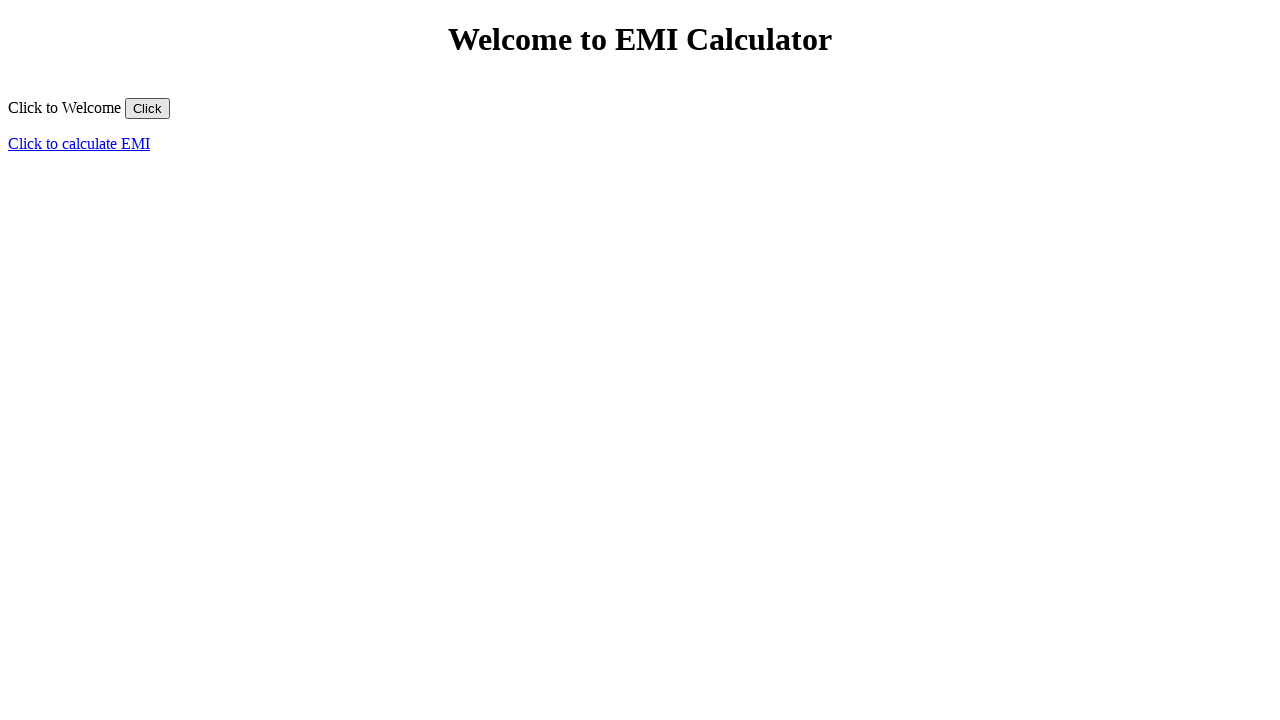

Registered dialog handler to accept alerts
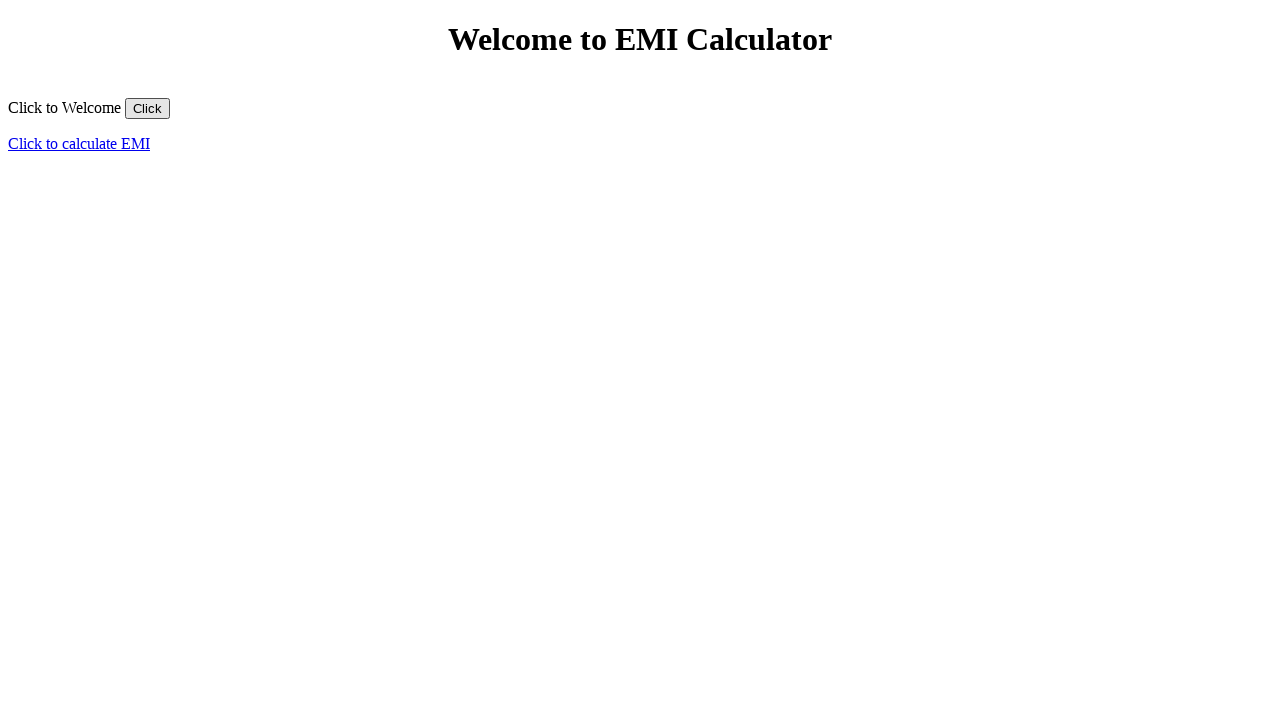

Waited for alert to be processed
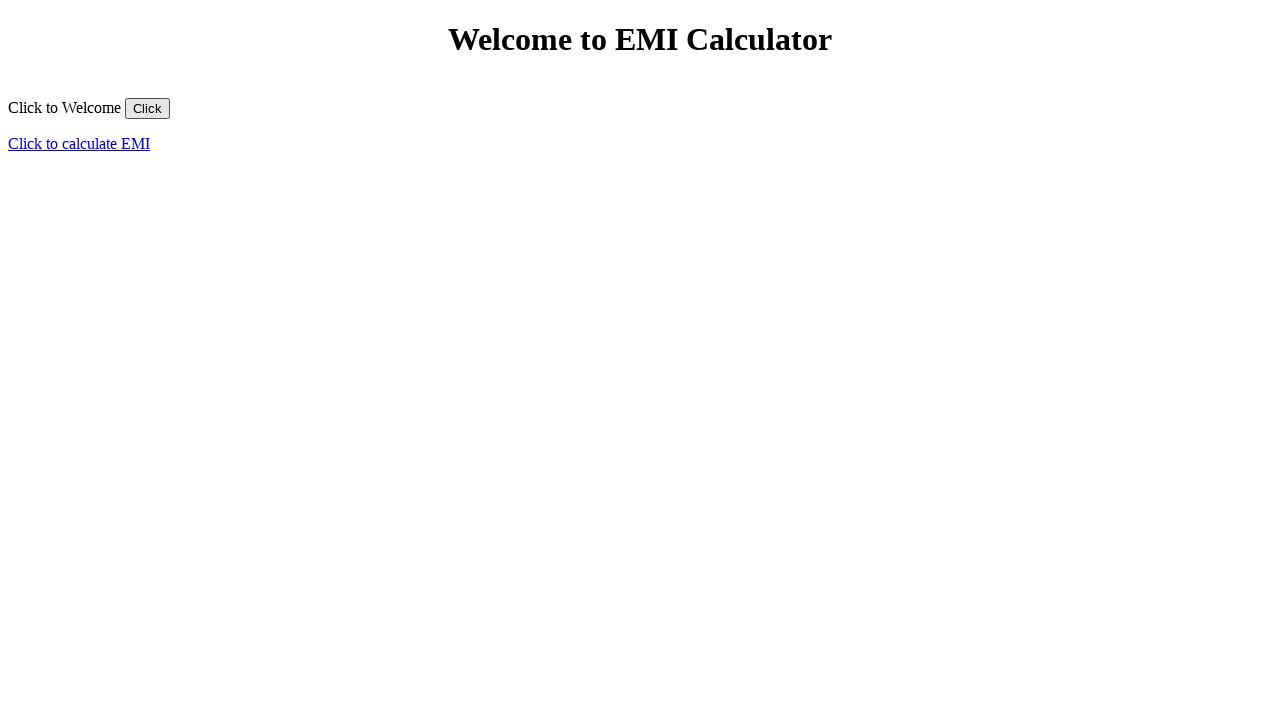

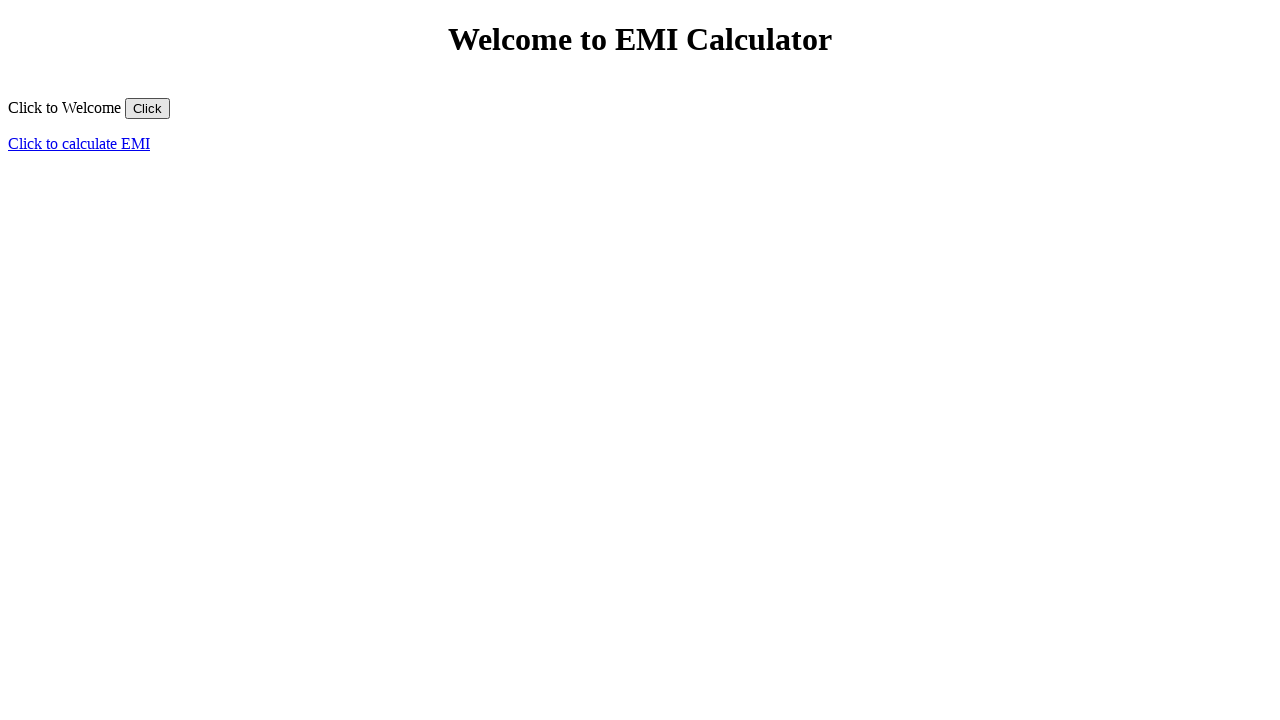